Tests that submitting the registration form without email fields displays email validation errors

Starting URL: https://alada.vn/tai-khoan/dang-ky.html

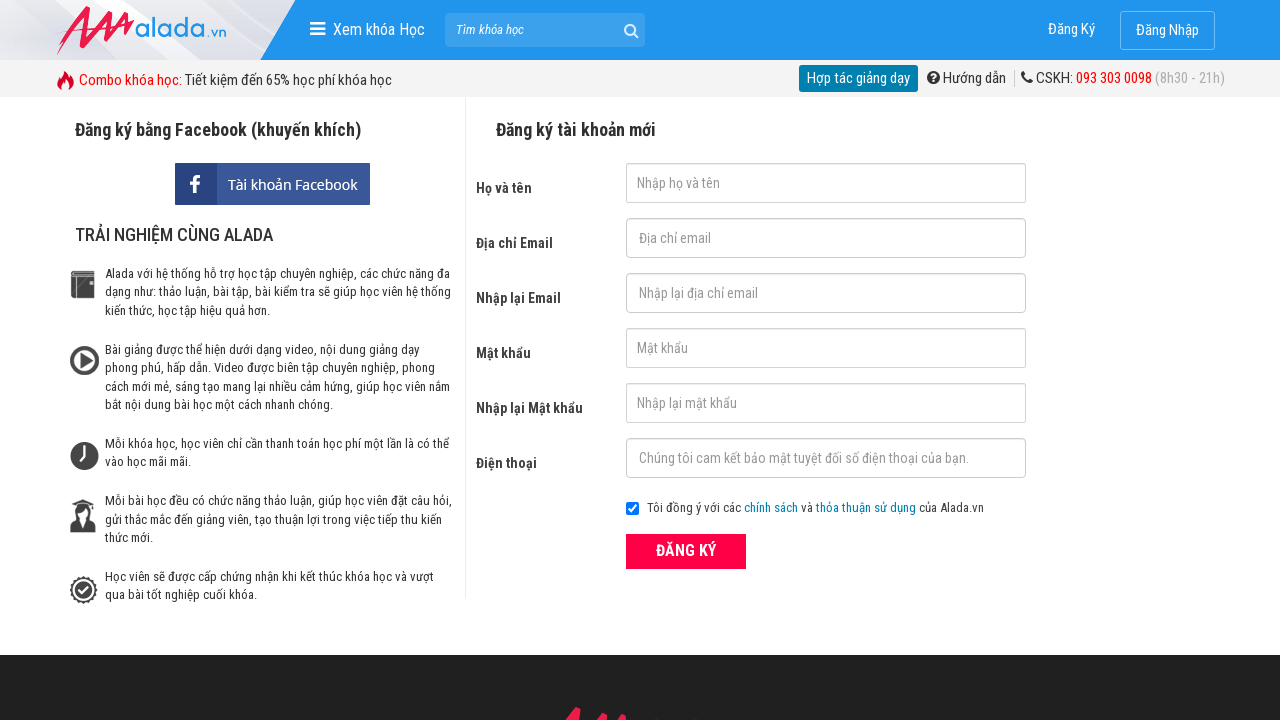

Filled first name field with 'Steve Tran' on #txtFirstname
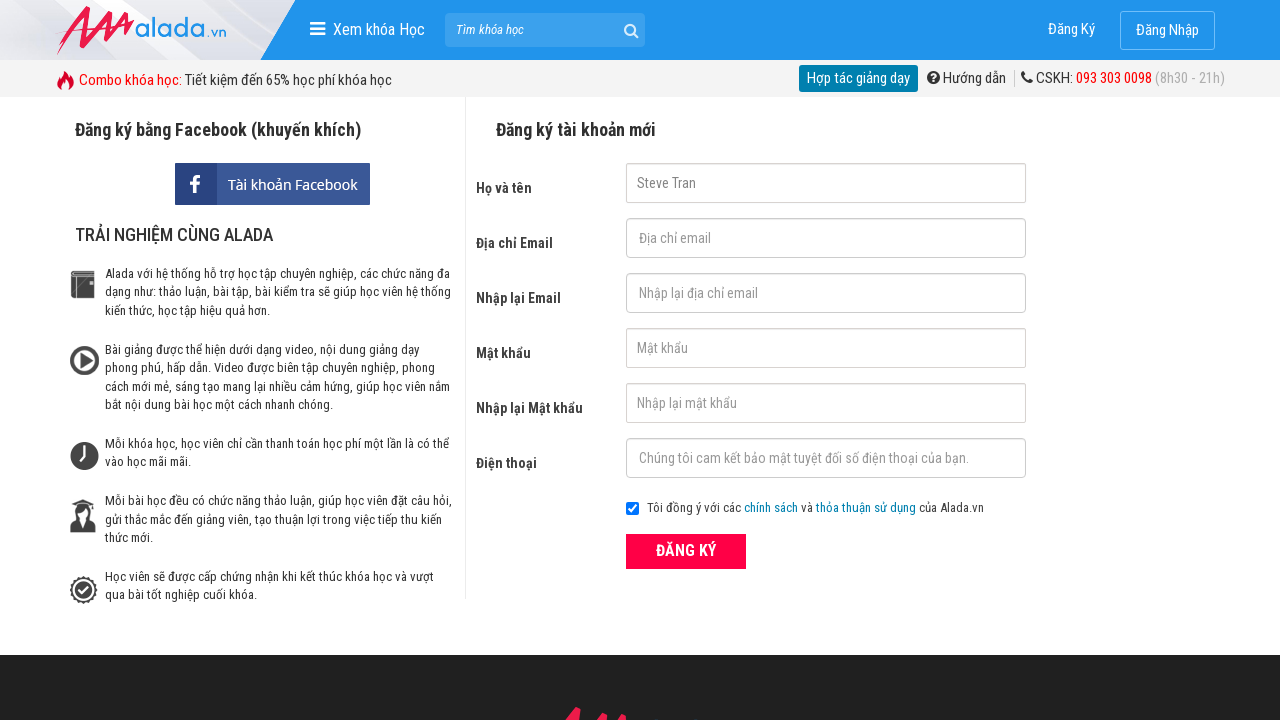

Filled password field with '123456' on #txtPassword
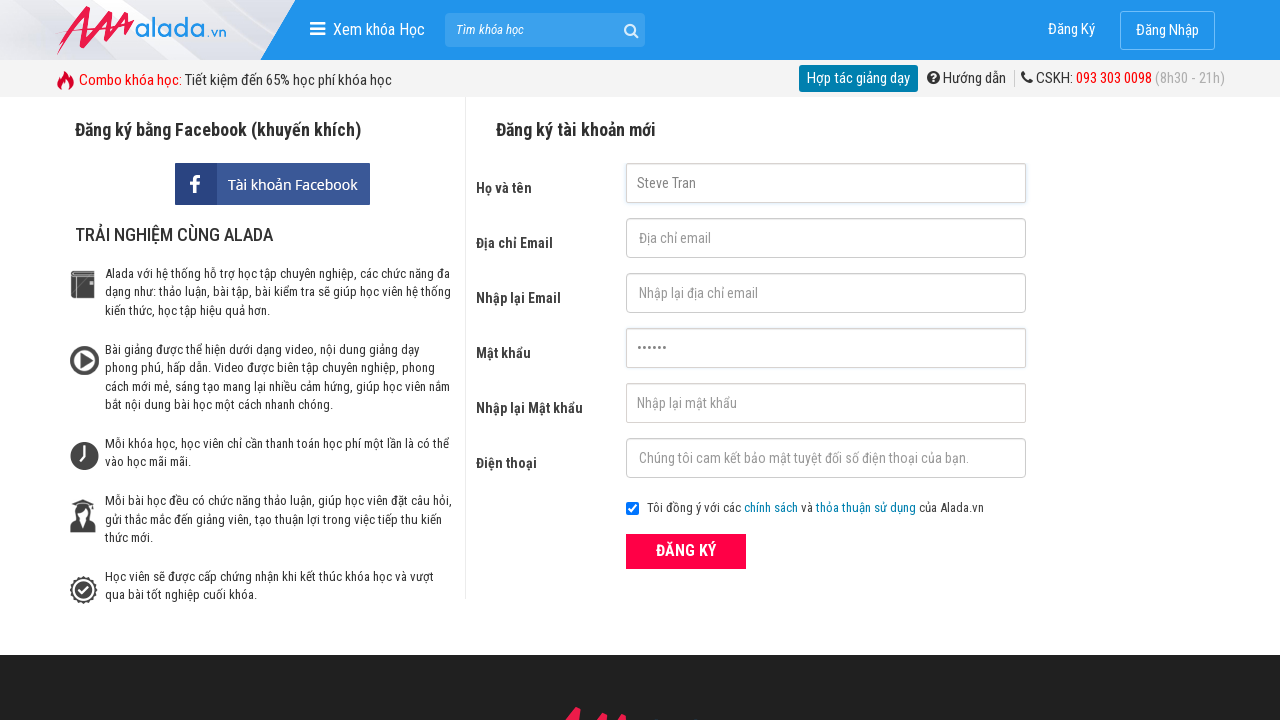

Filled confirm password field with '123456' on #txtCPassword
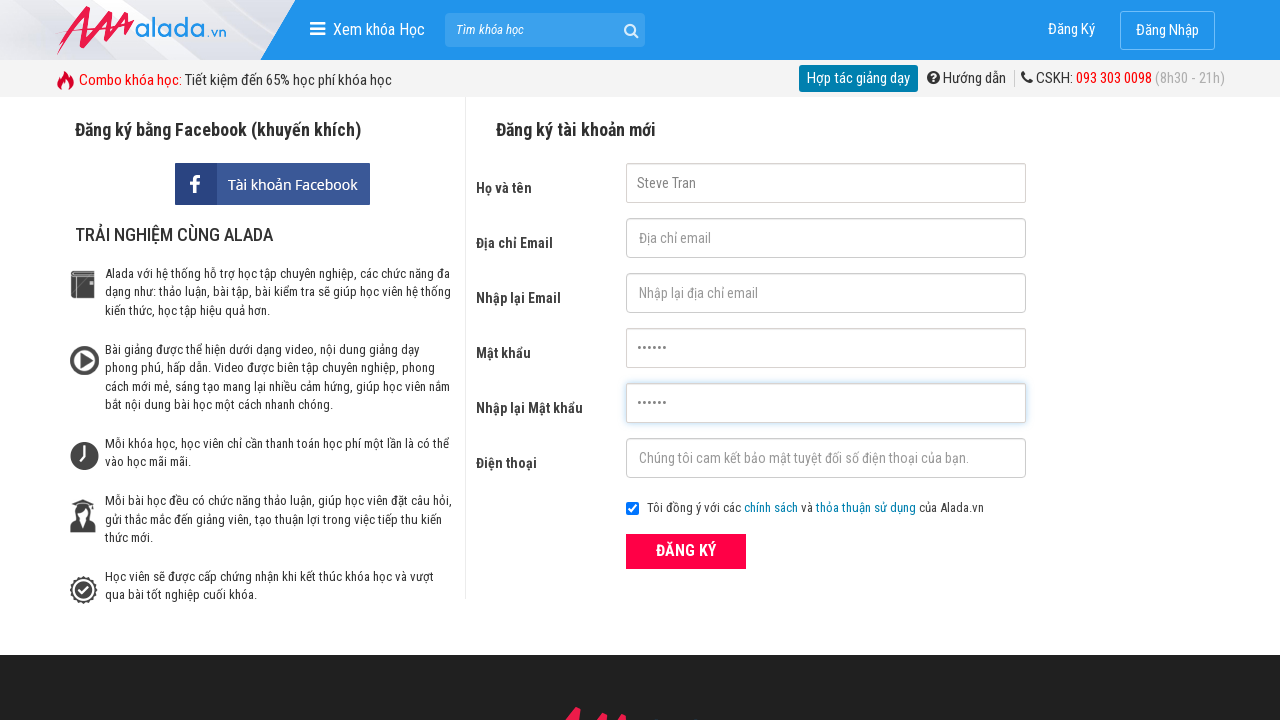

Filled phone field with '0976964601' on #txtPhone
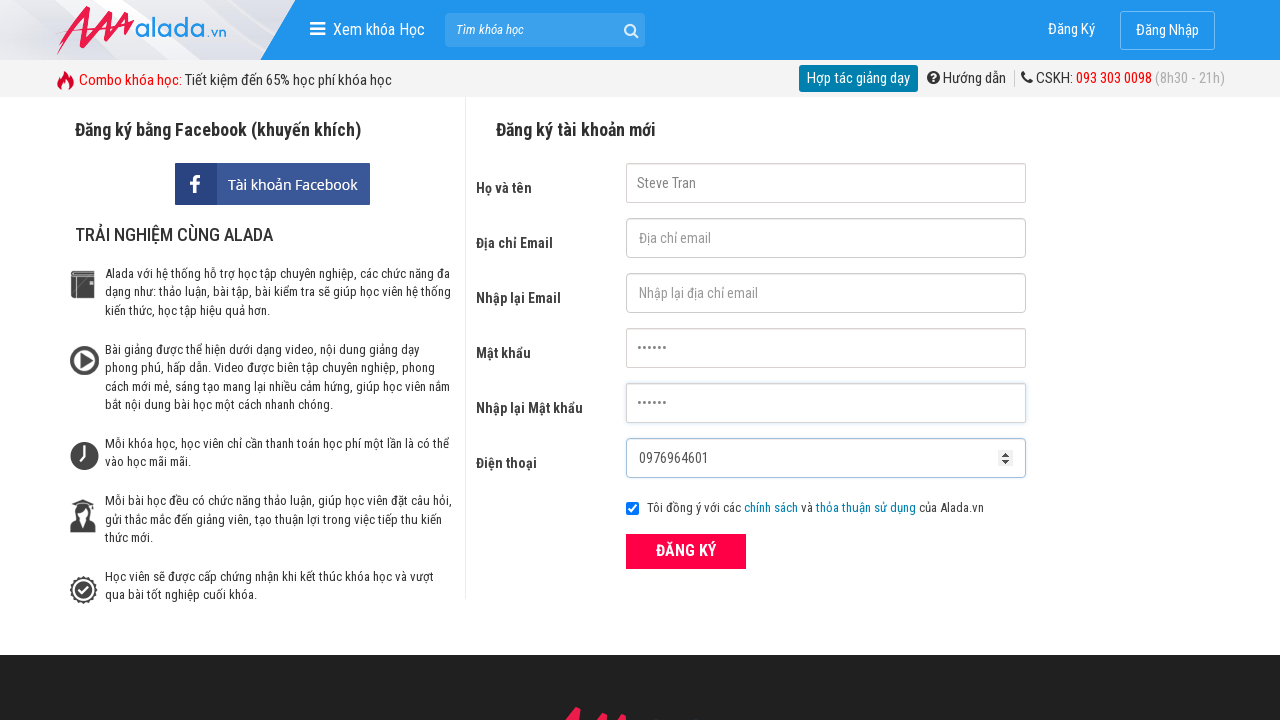

Clicked ĐĂNG KÝ (register) button at (686, 551) on xpath=//form[@id='frmLogin']//button[text()='ĐĂNG KÝ']
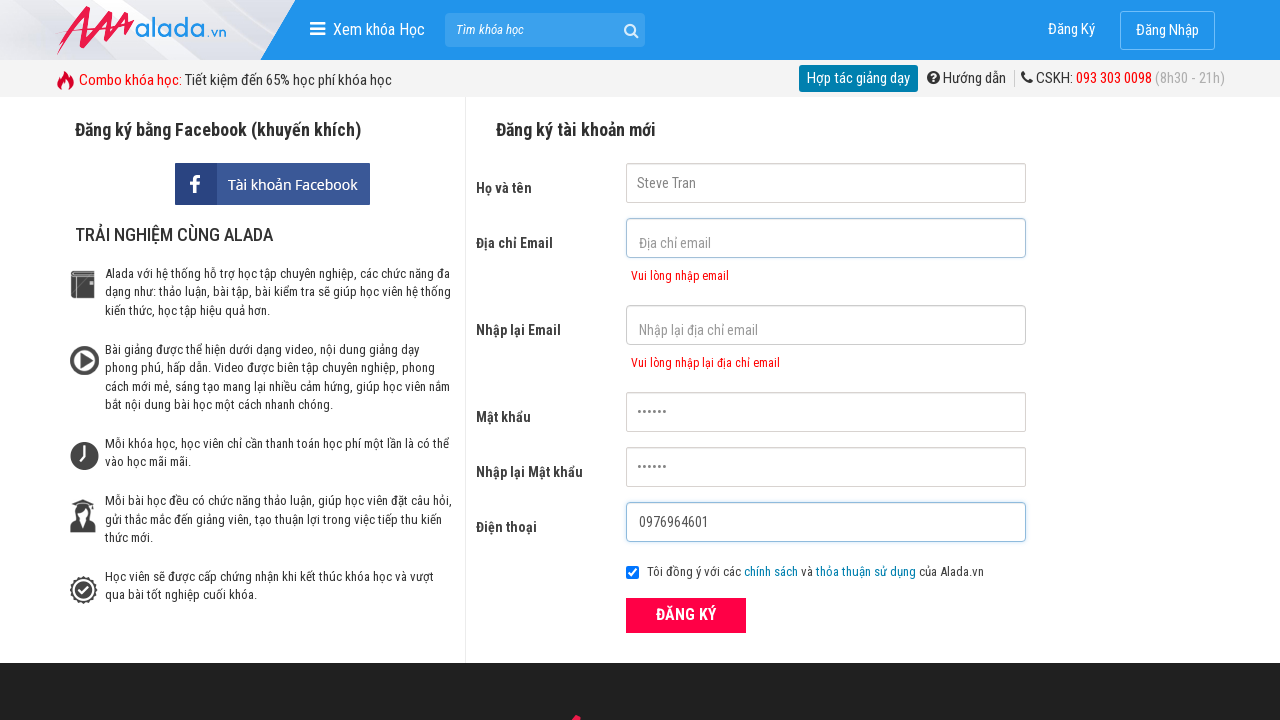

Email validation error message appeared
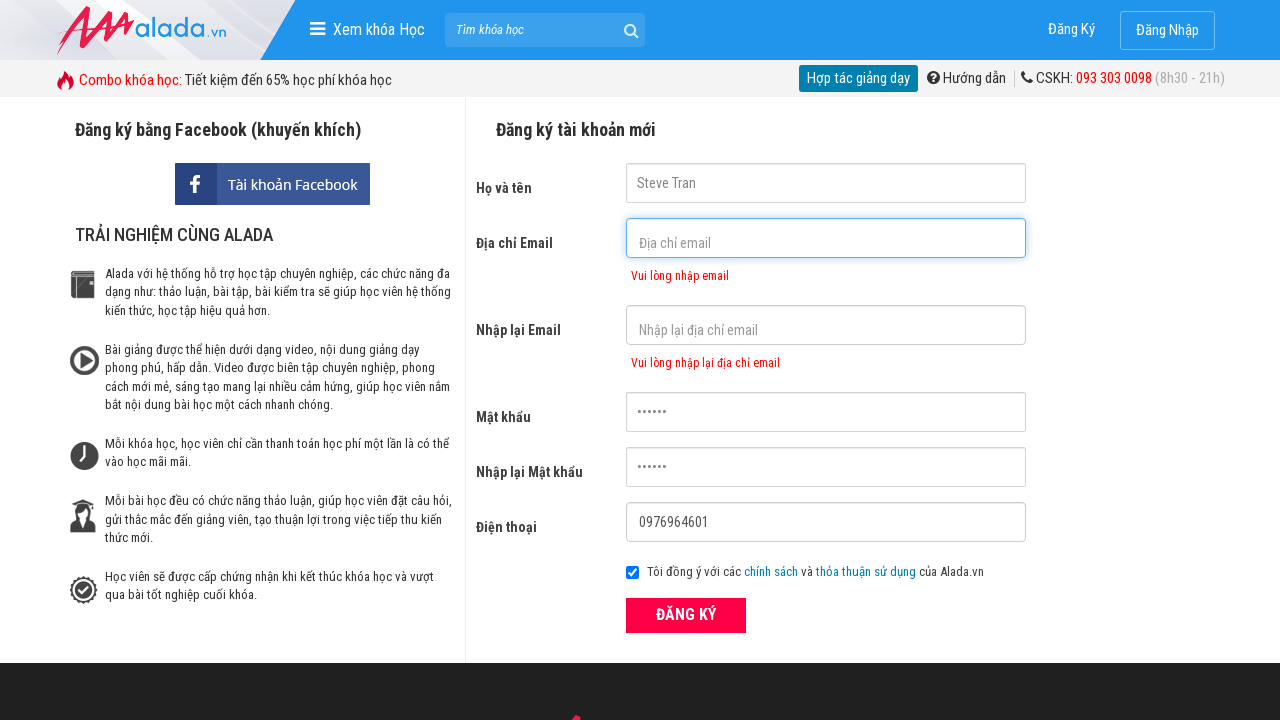

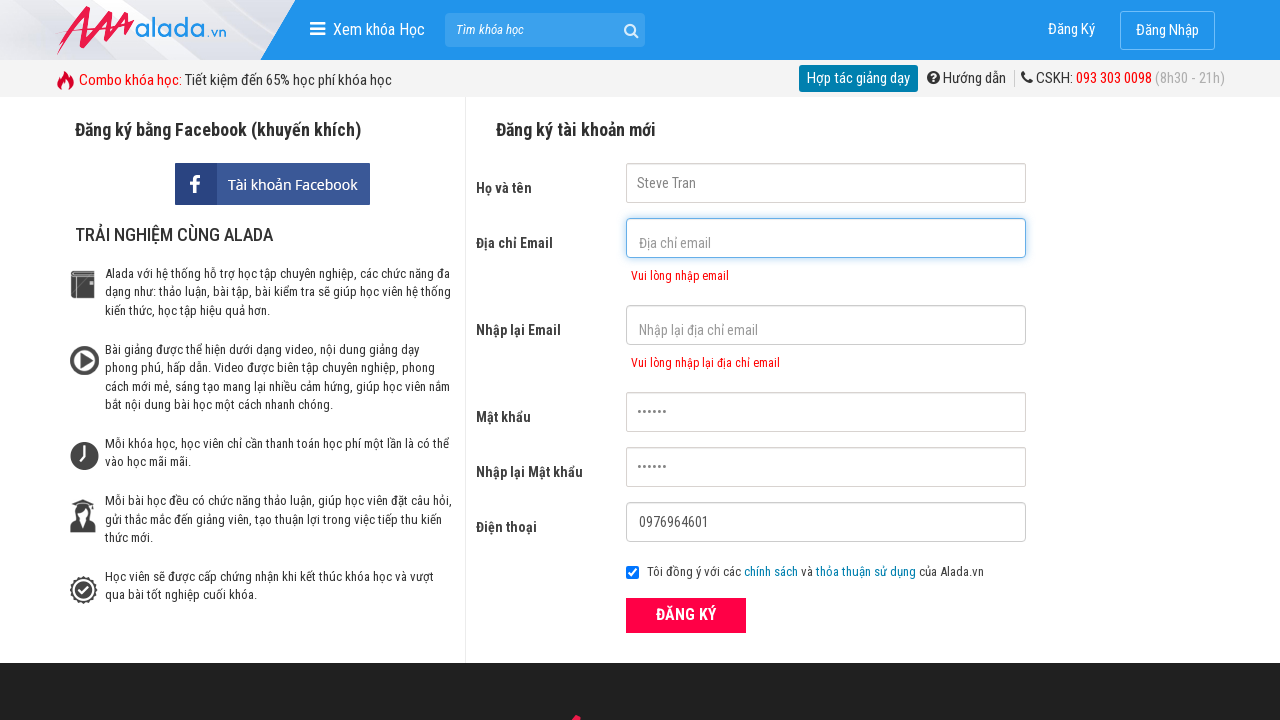